Tests checkbox functionality on EchoEcho HTML forms page by finding all checkboxes and clicking any that are not already selected

Starting URL: https://echoecho.com/htmlforms09.htm

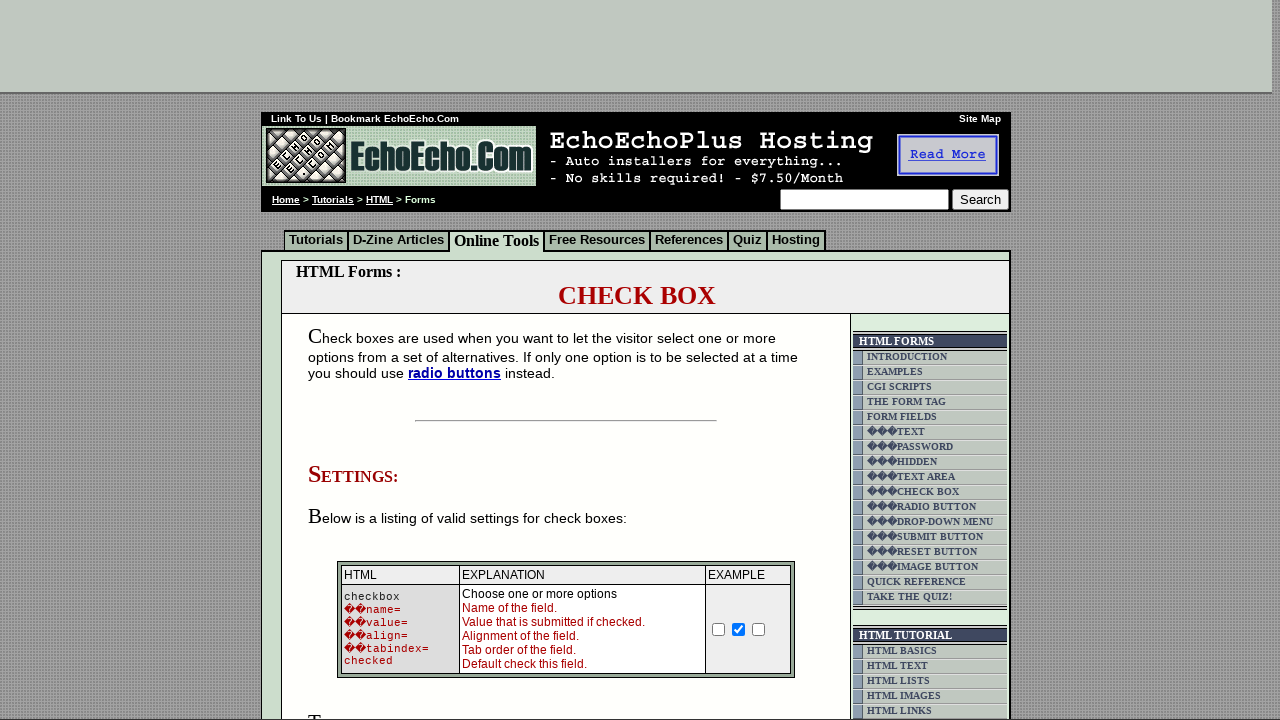

Navigated to EchoEcho HTML forms page
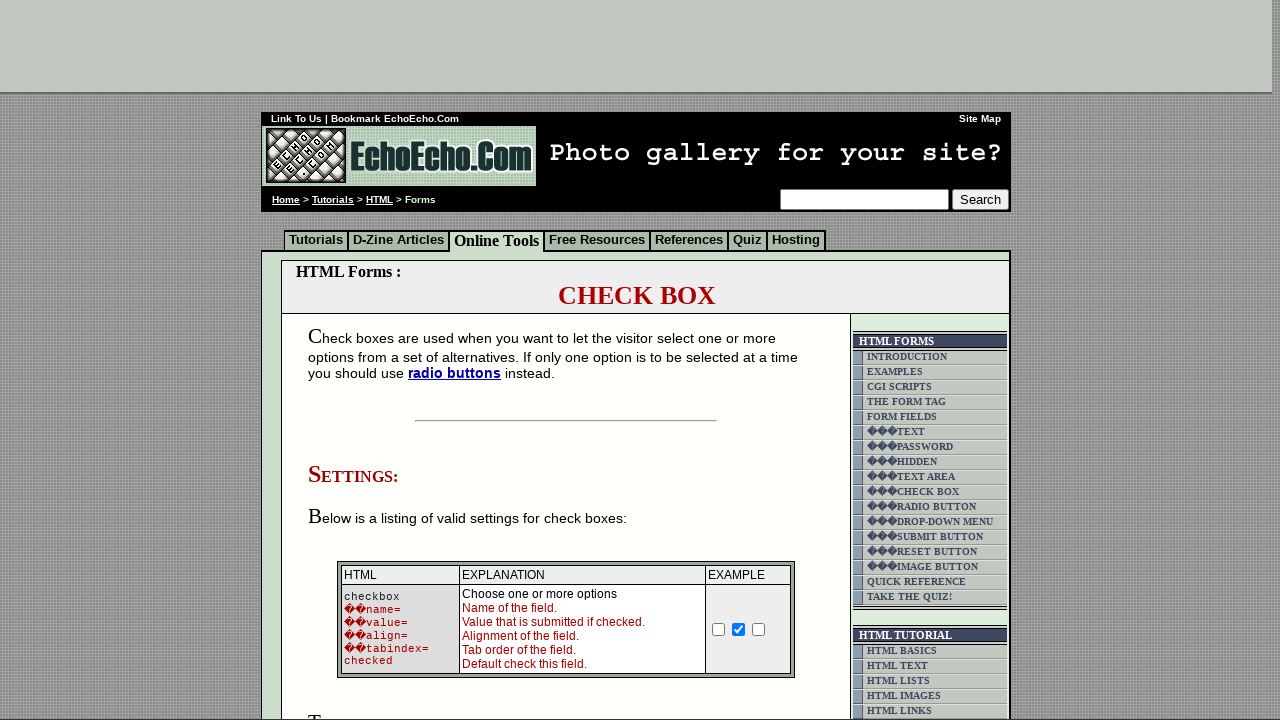

Located all checkboxes on the page
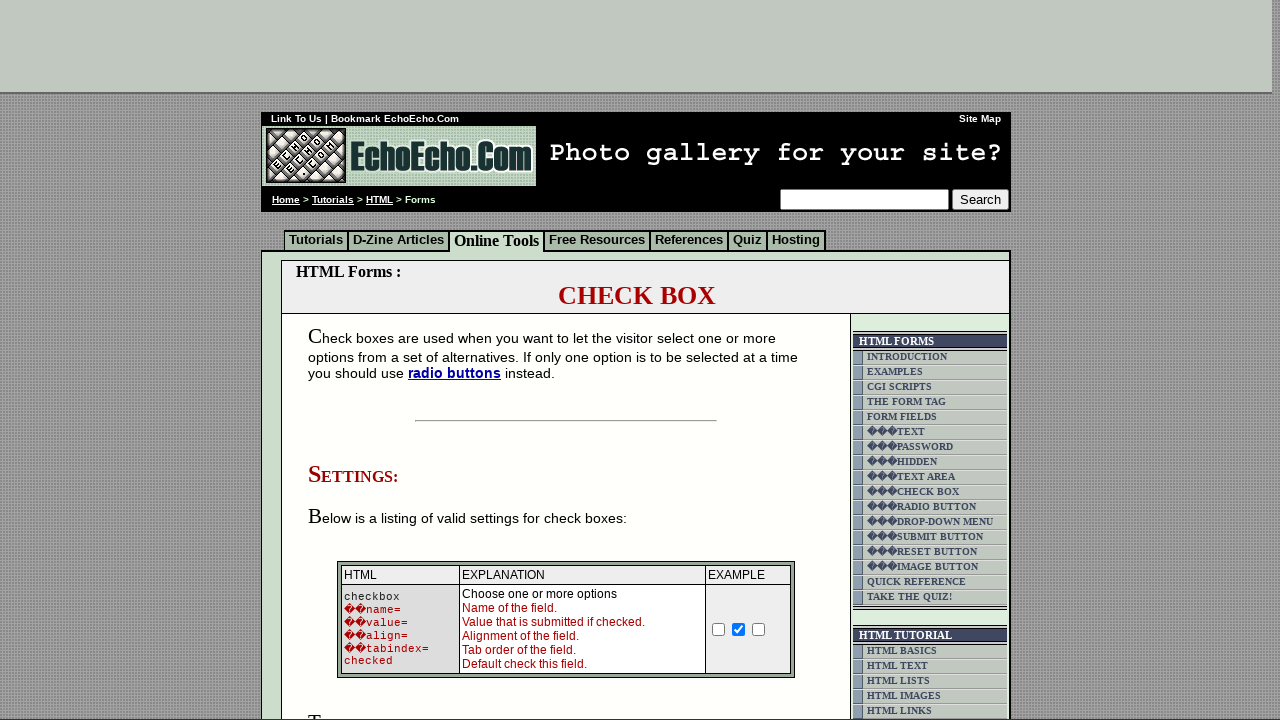

Clicked an unchecked checkbox to select it at (719, 629) on input[type='checkbox'] >> nth=0
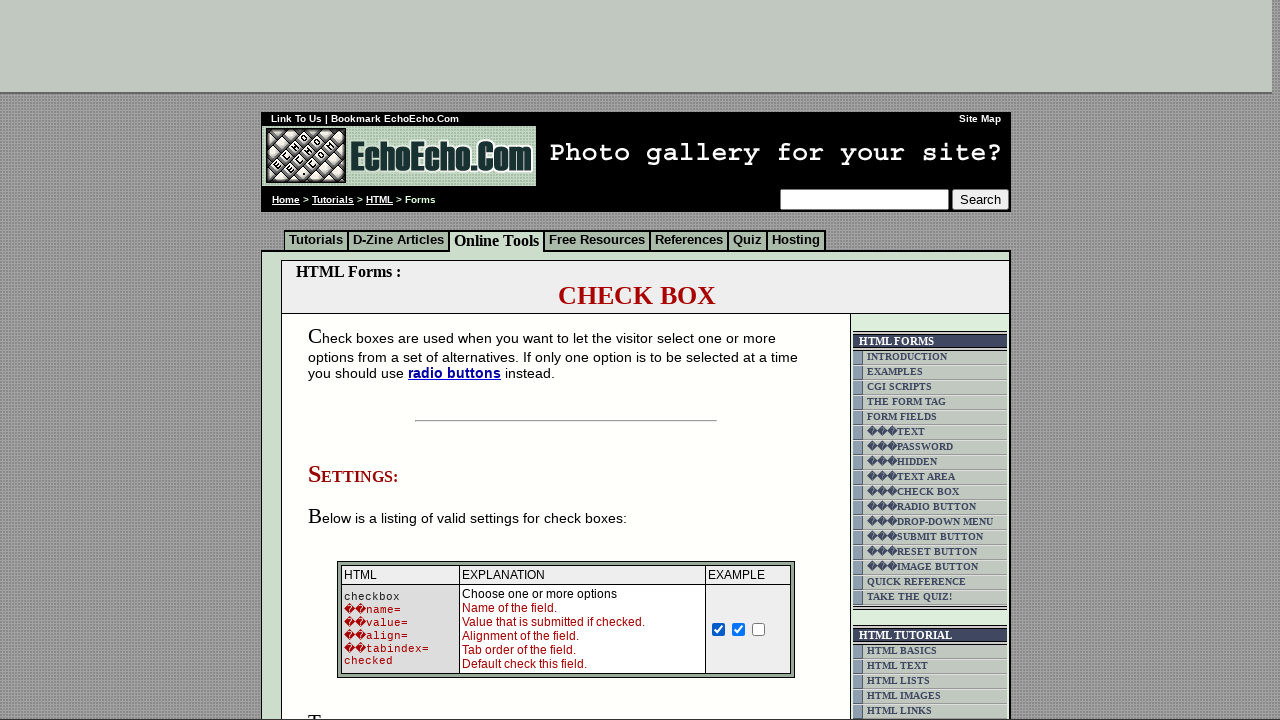

Clicked an unchecked checkbox to select it at (759, 629) on input[type='checkbox'] >> nth=2
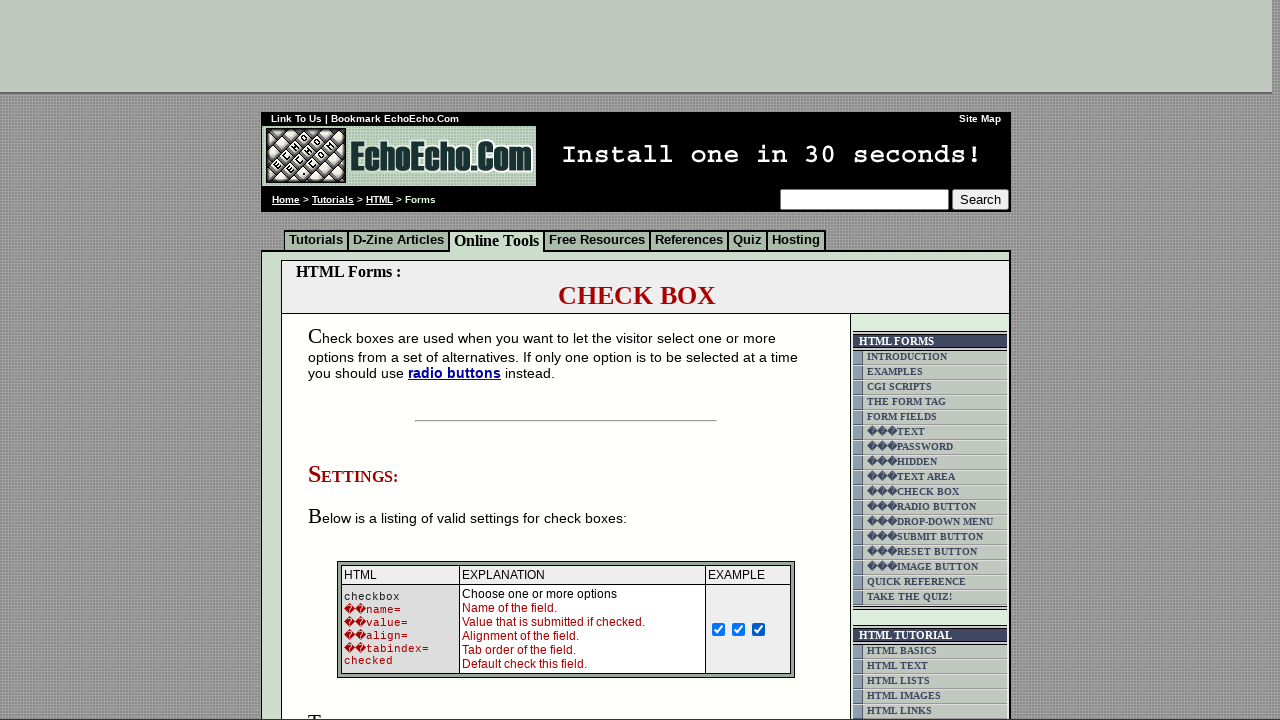

Clicked an unchecked checkbox to select it at (354, 360) on input[type='checkbox'] >> nth=3
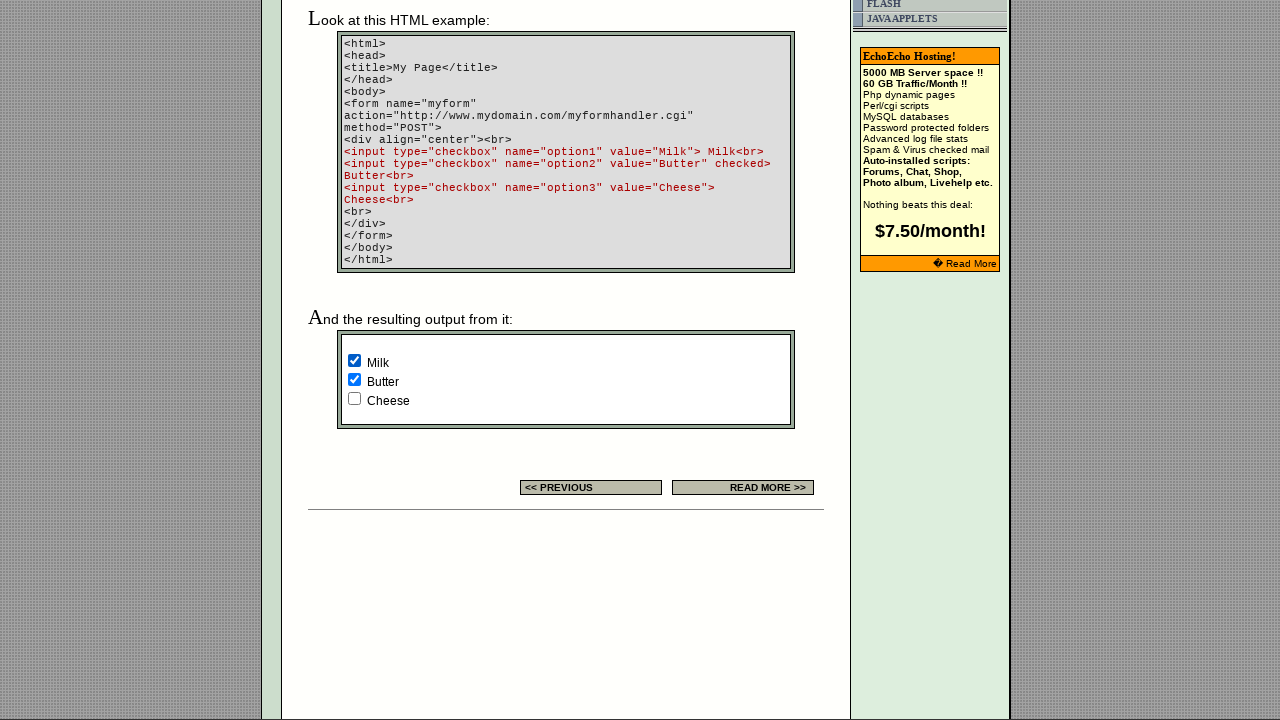

Clicked an unchecked checkbox to select it at (354, 398) on input[type='checkbox'] >> nth=5
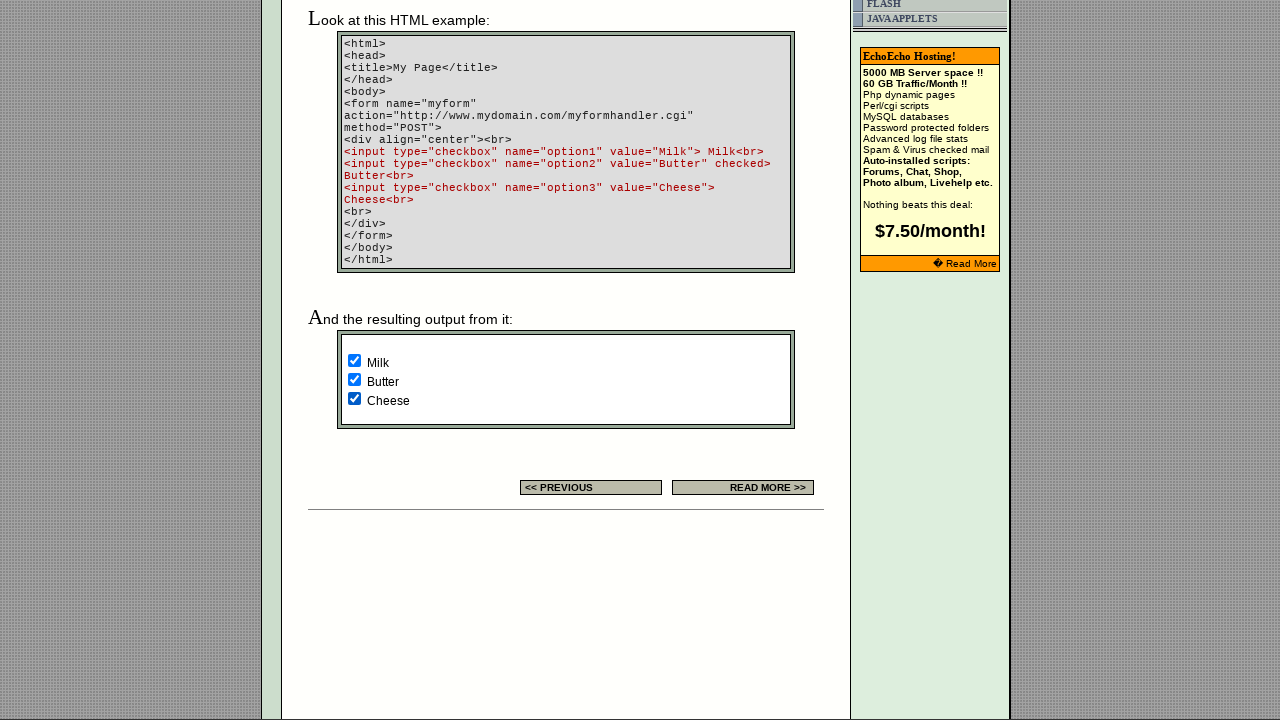

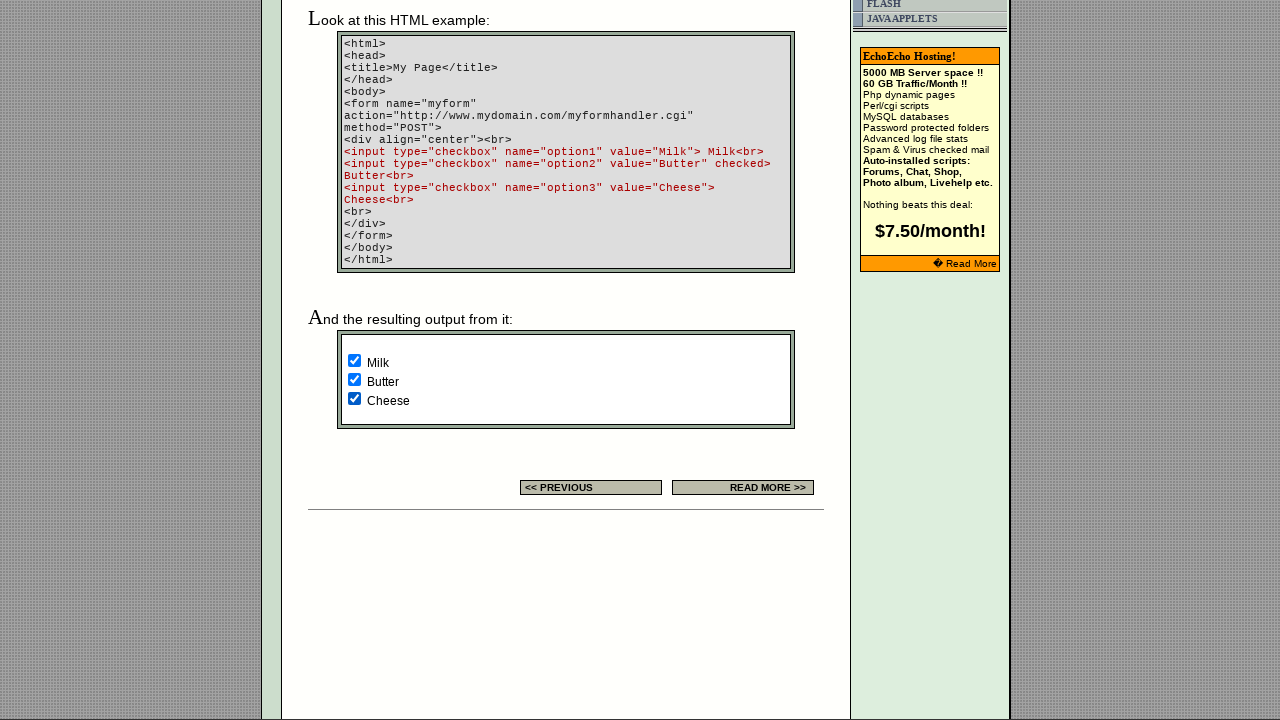